Tests the Book Free Consultation form by filling in name, email, phone, company, selecting service/budget/start/requirement dropdowns, entering a message, and submitting the form.

Starting URL: https://magnetoitsolutions.com/book-a-free-consultation/?qa=test

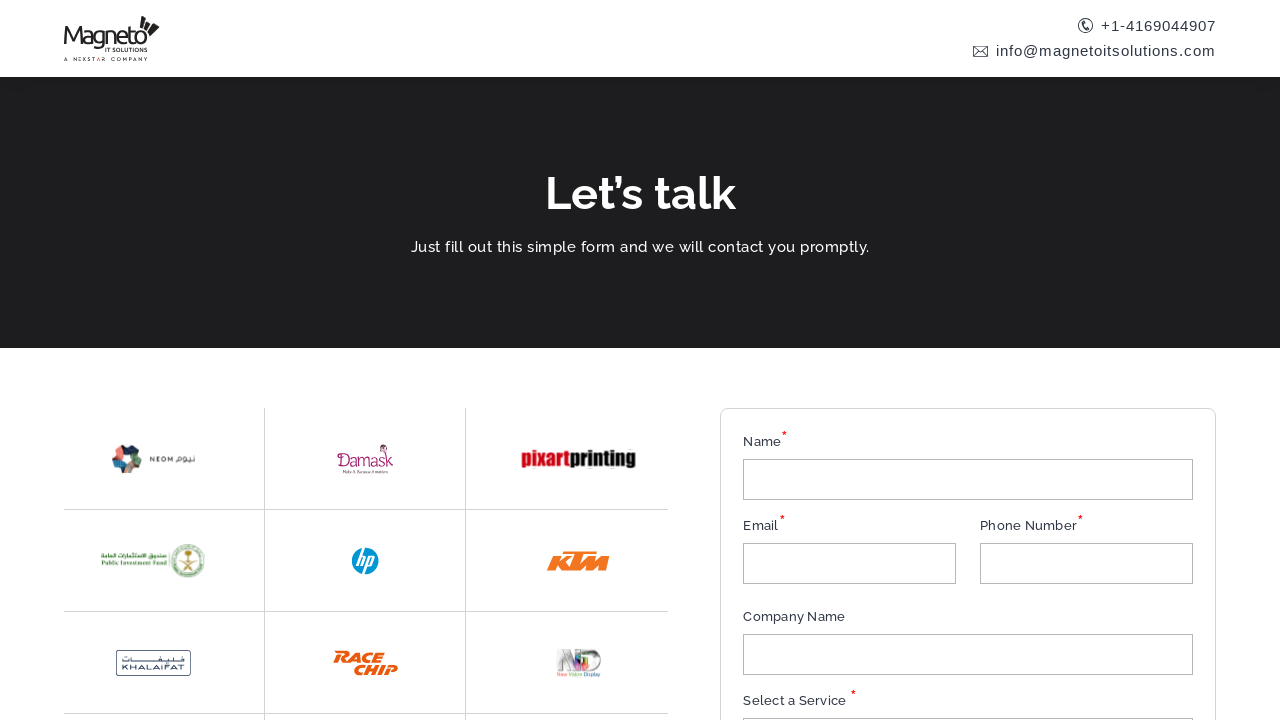

Filled name field with 'Test Automation' on #SingleLine1
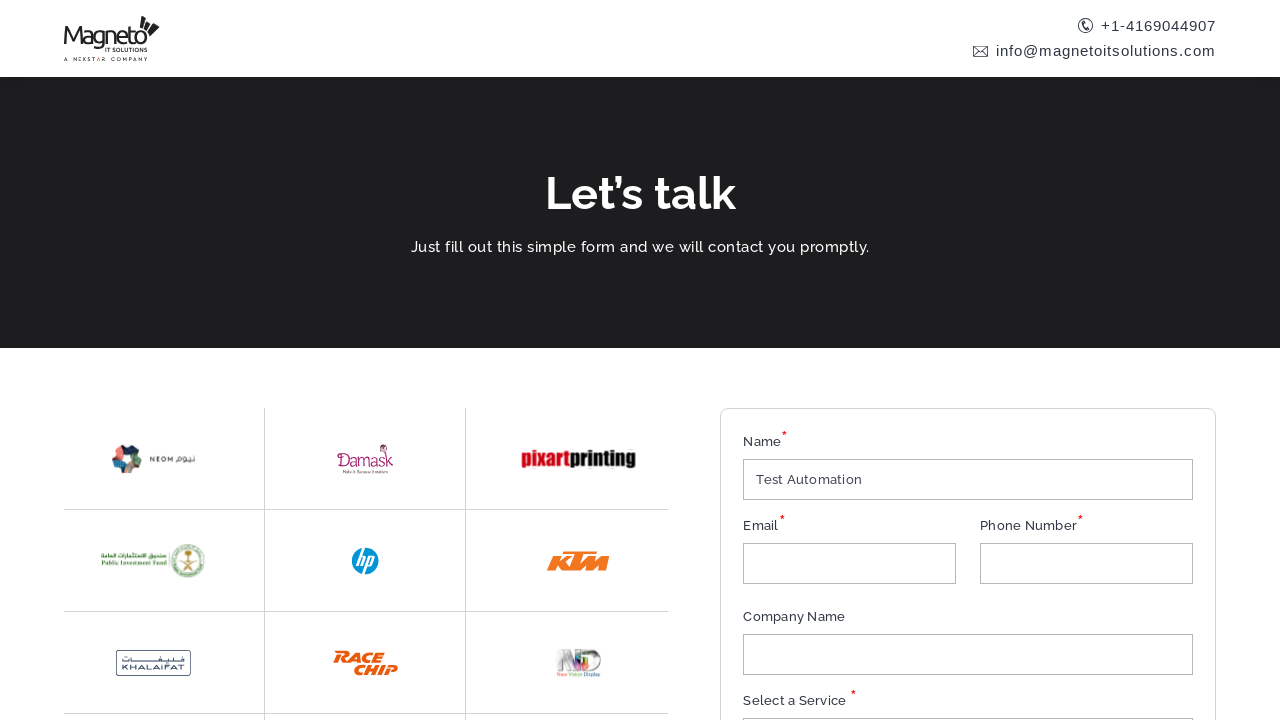

Filled email field with 'testuser+42@example.com' on #Email
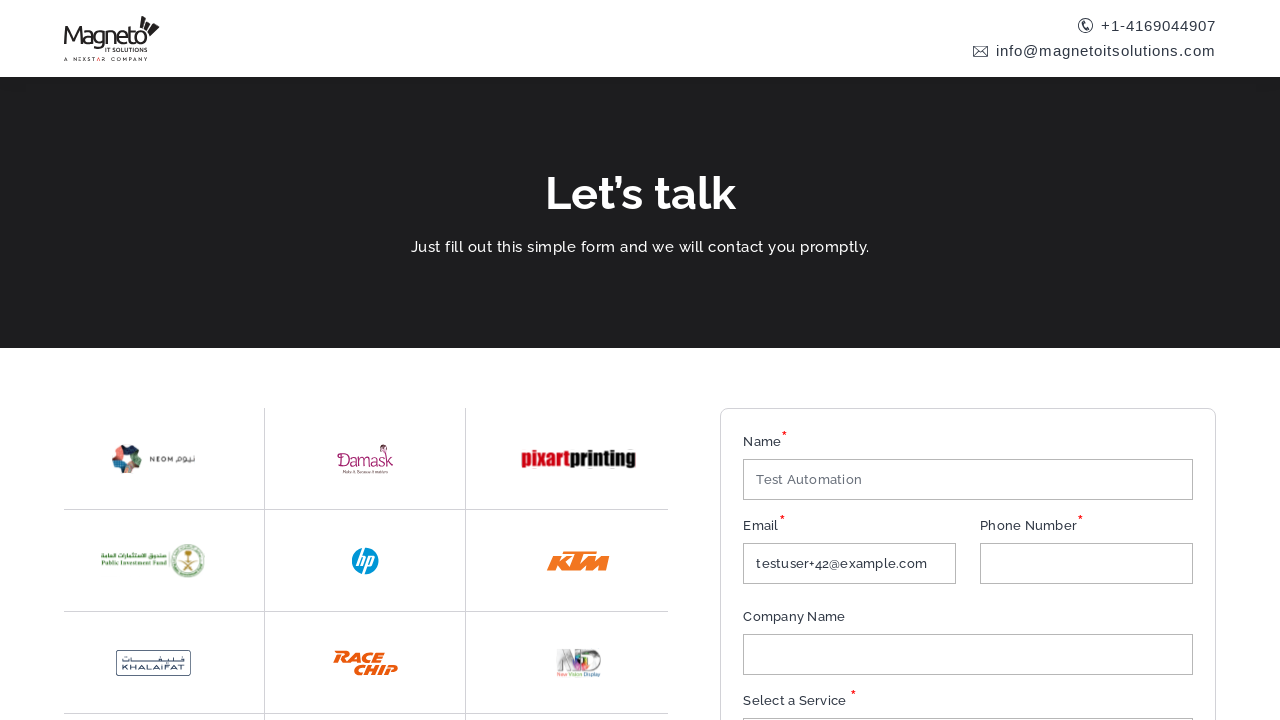

Filled phone field with '9909701409' on #mobile_label
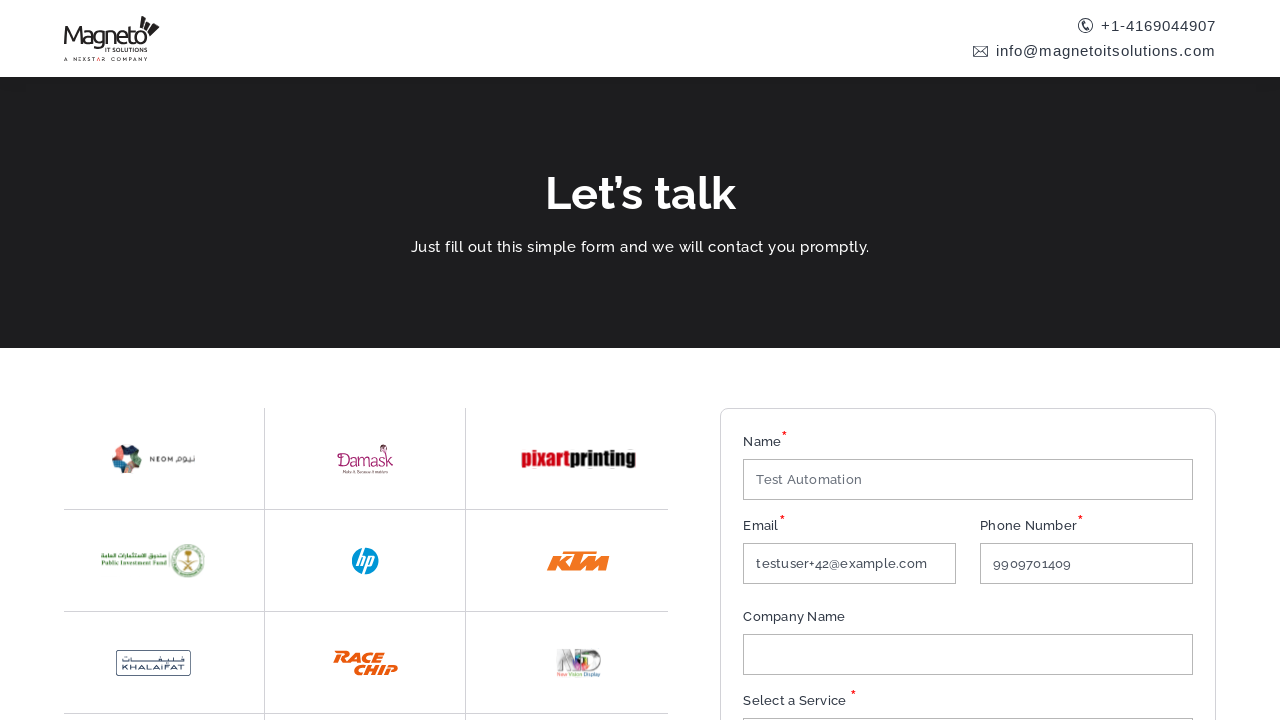

Filled company field with 'Test Company' on input[name='SingleLine']
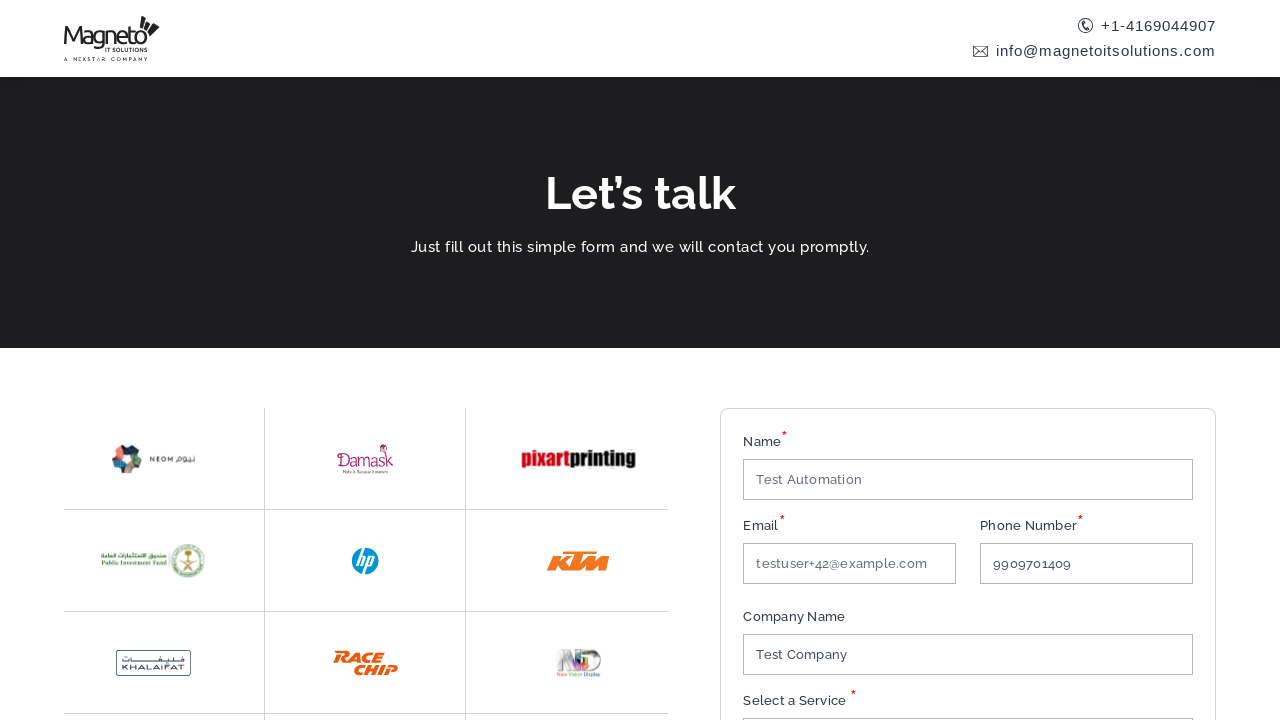

Selected service dropdown option (index 2) on #service_label
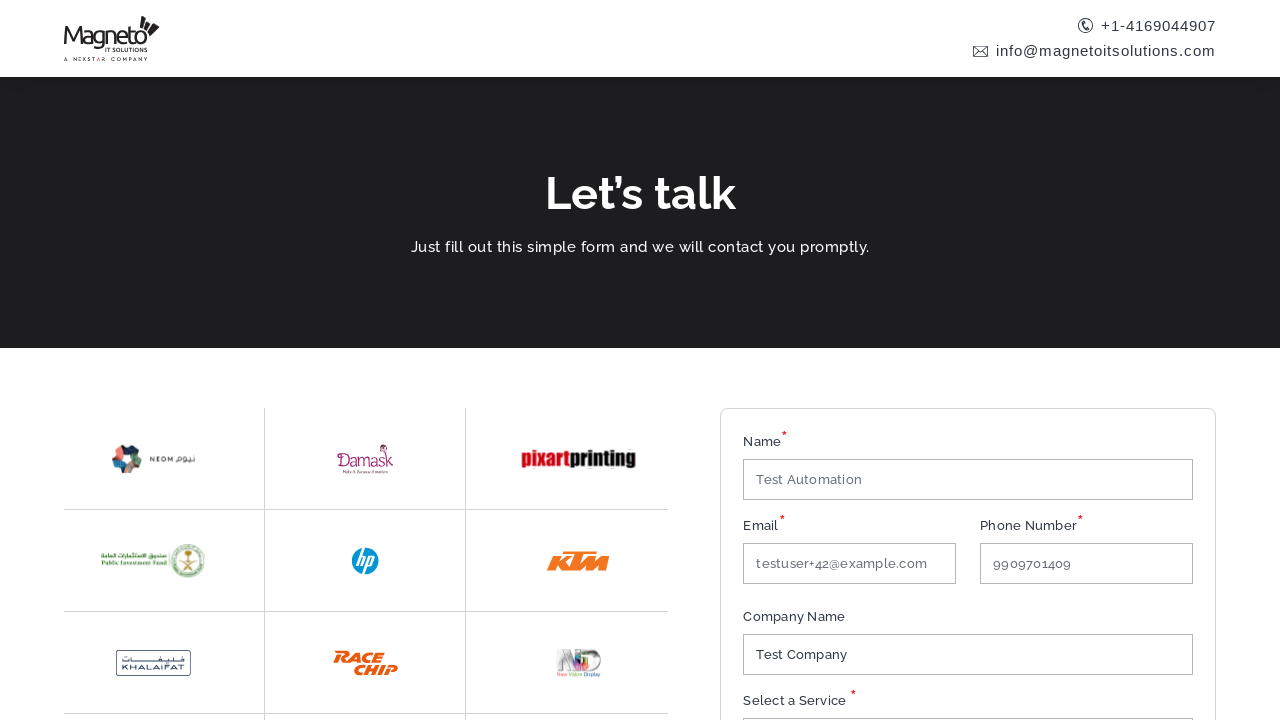

Selected budget dropdown option (index 2) on #budget_label
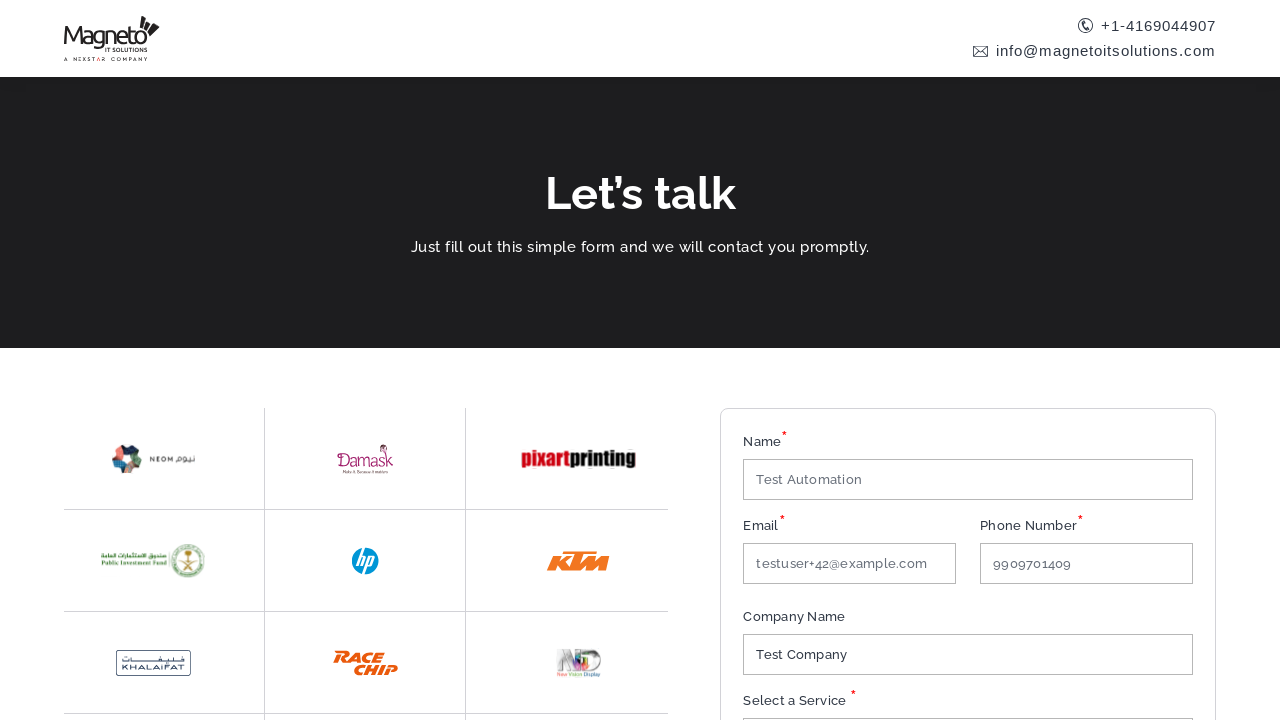

Selected start dropdown option (index 1) on #start_label
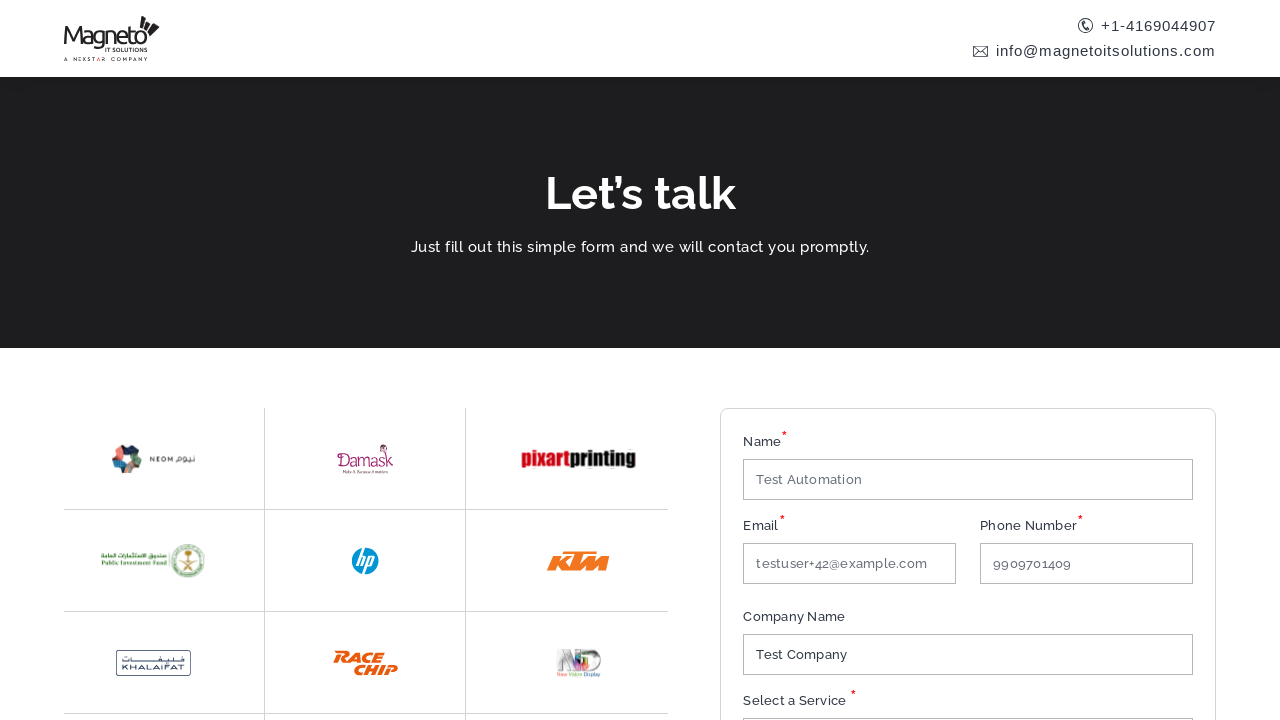

Selected requirement dropdown option (index 2) on select[name='Dropdown3']
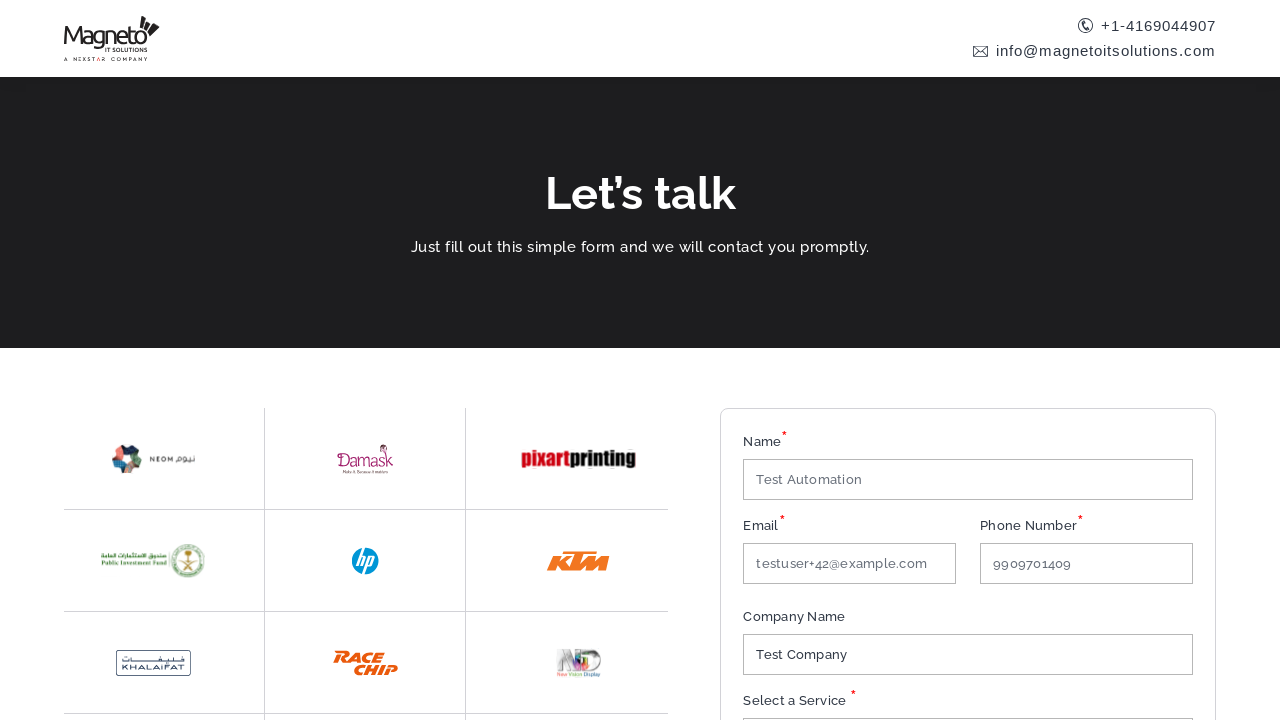

Filled message field with test automation script text on textarea[name='MultiLine']
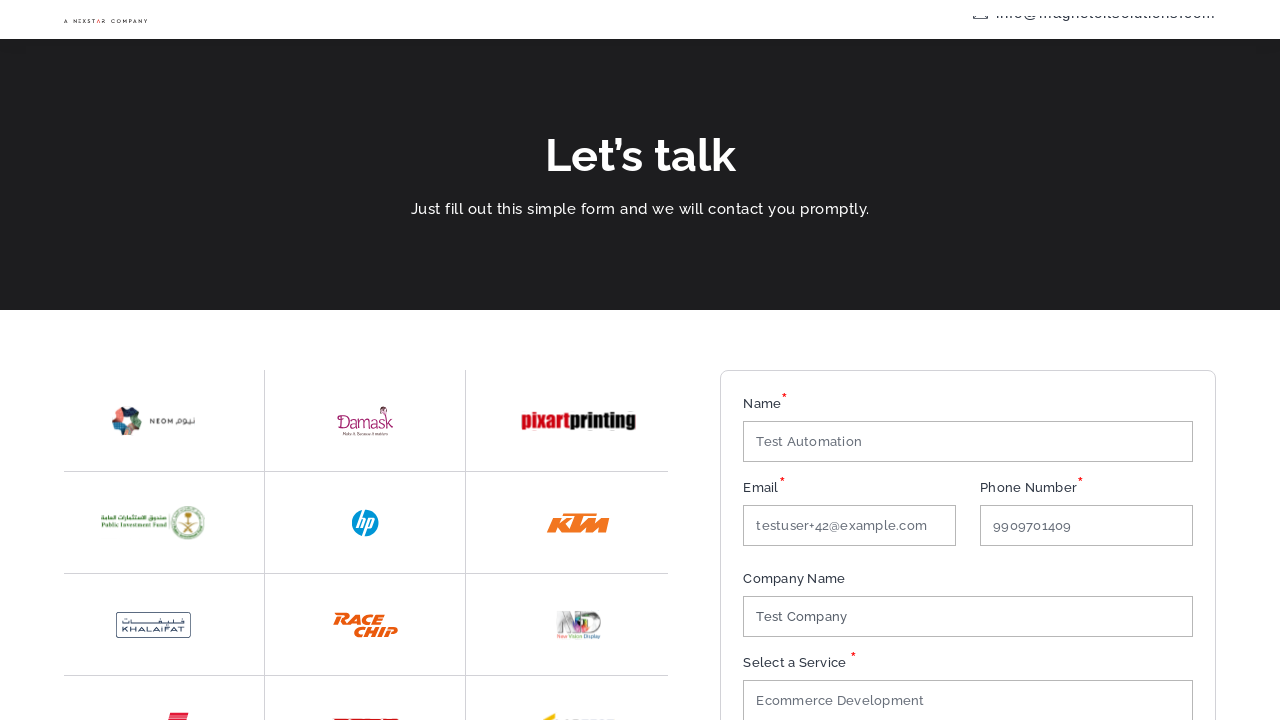

Scrolled down 500px to make submit button visible
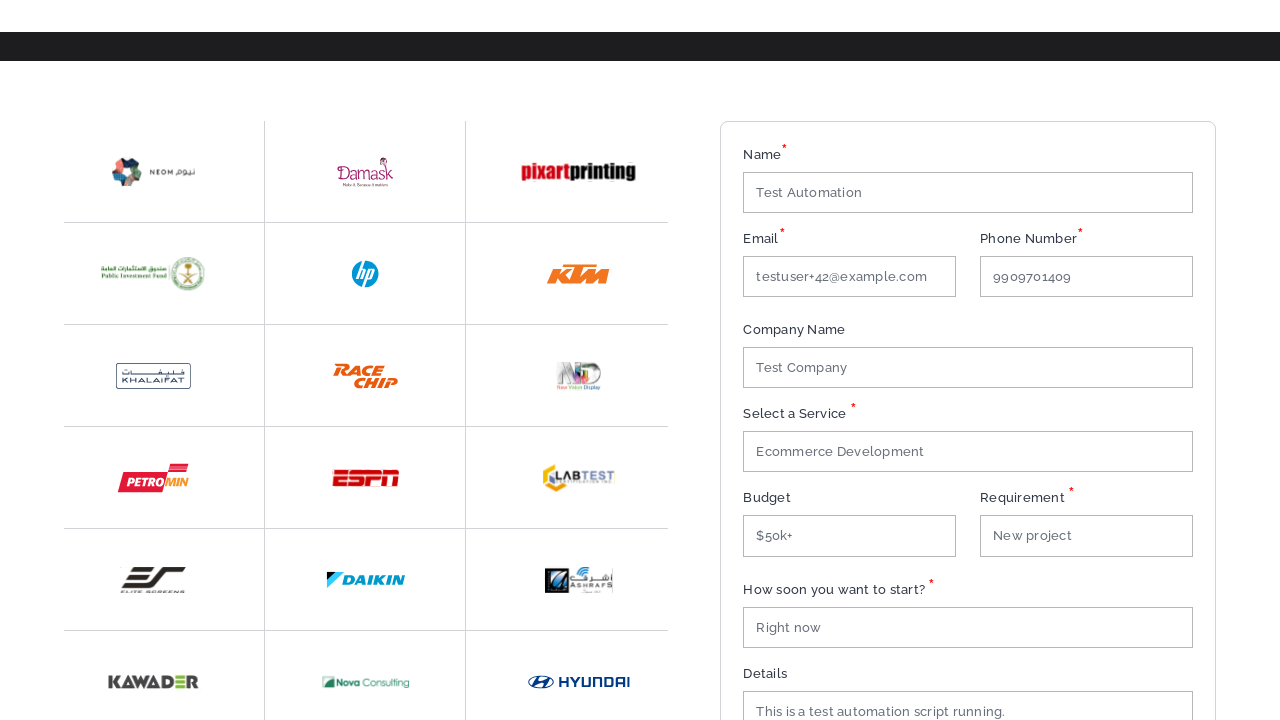

Clicked the submit button at (968, 443) on xpath=//*[@id='btn-validate']
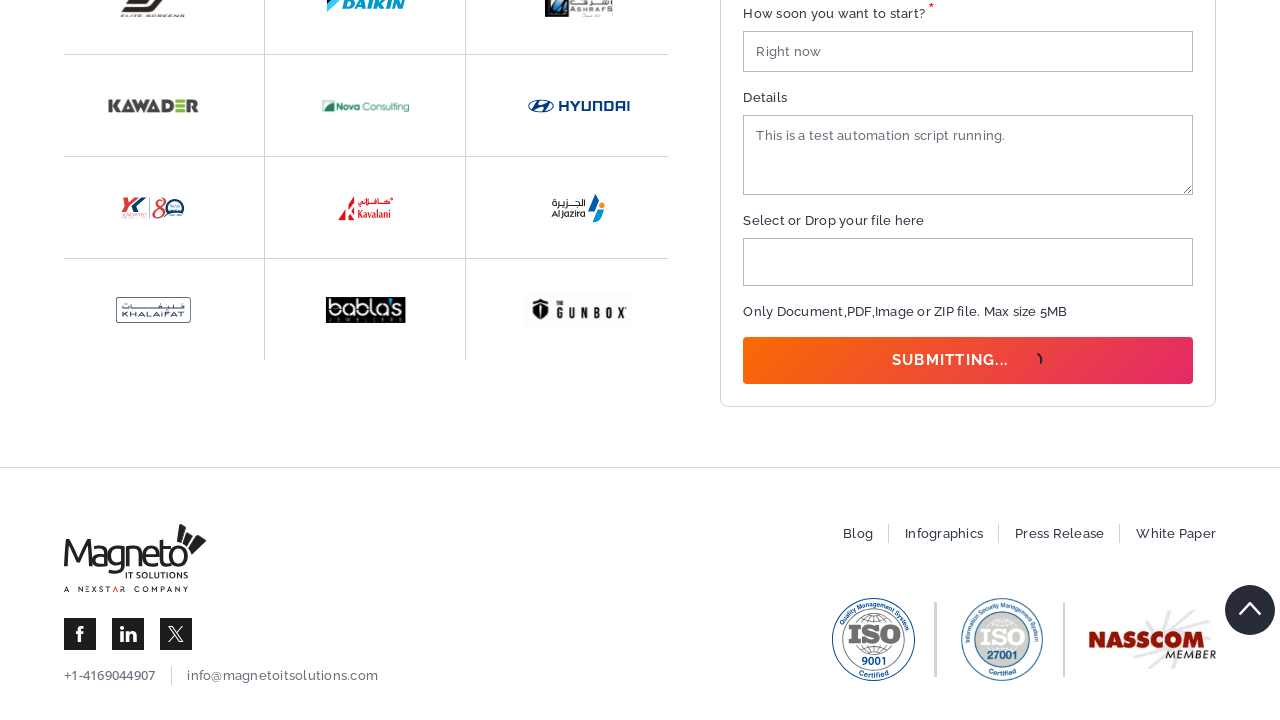

Waited 3 seconds for form submission to complete
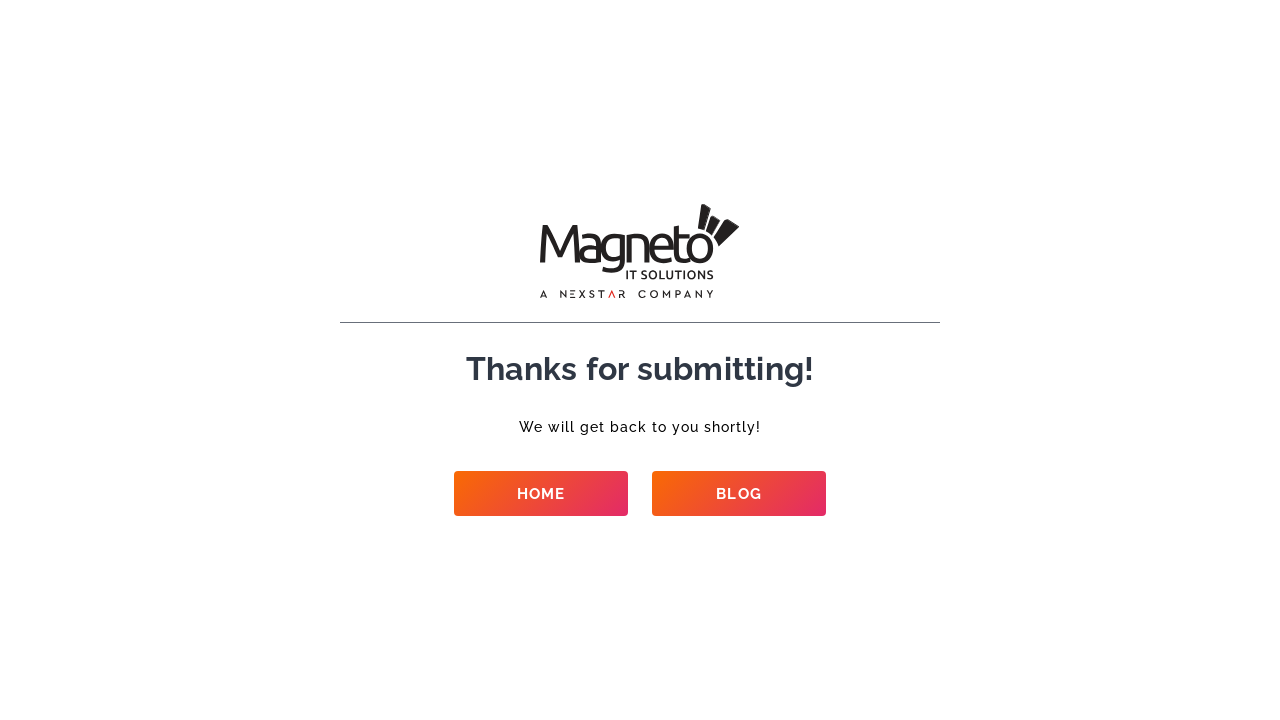

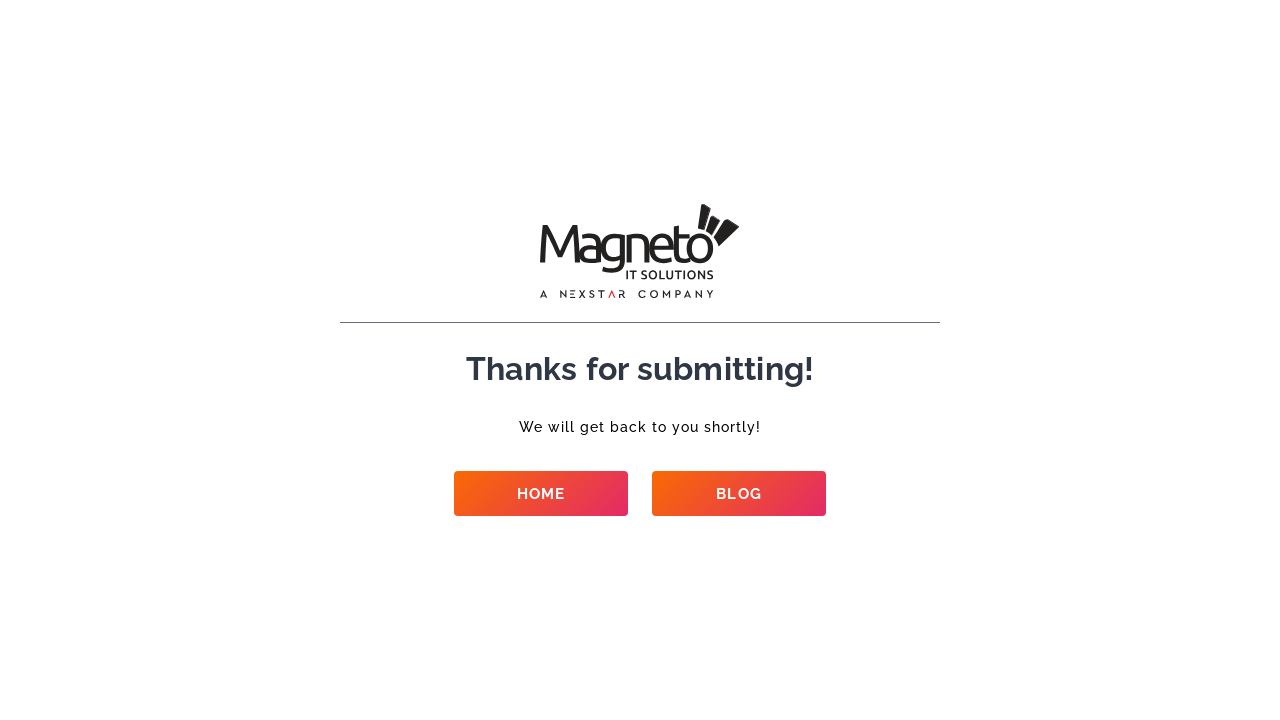